Tests jQuery UI Autocomplete widget by navigating to the autocomplete demo, switching to an iframe, entering text in the autocomplete input, selecting a suggestion, then returning to the main page and clicking the logo.

Starting URL: https://jqueryui.com/

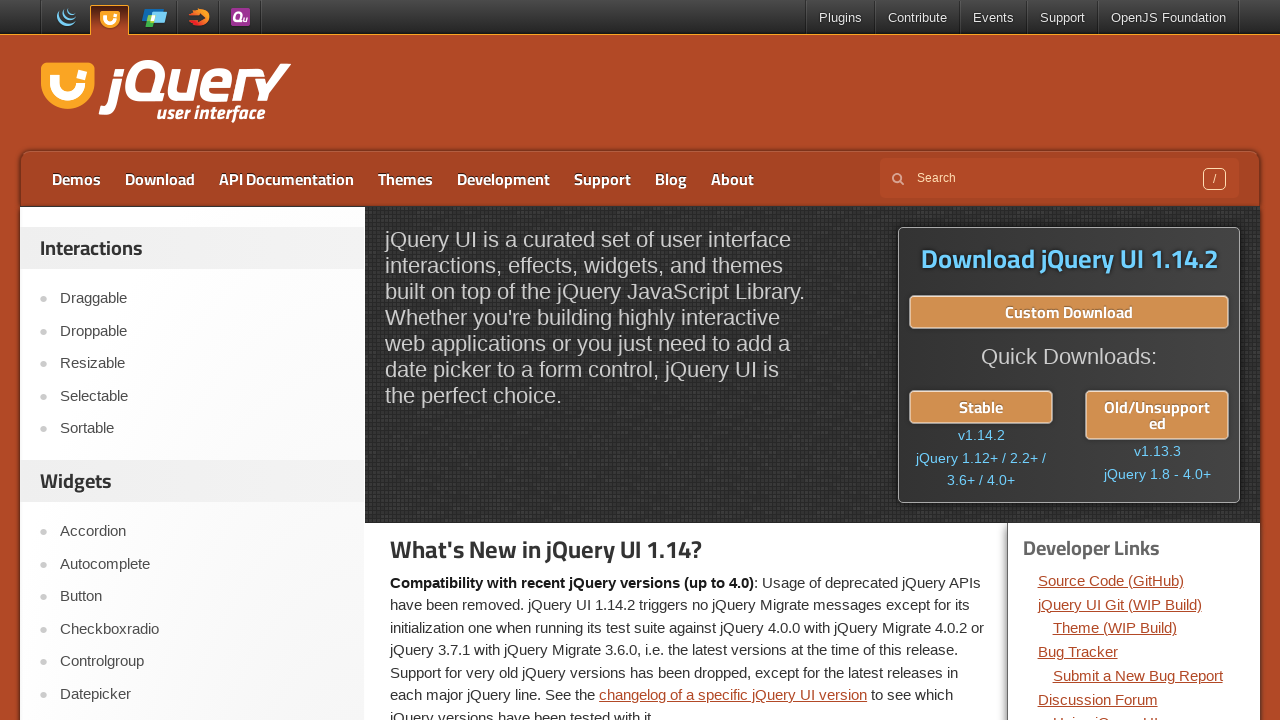

Clicked on Autocomplete link at (202, 564) on xpath=//a[text()='Autocomplete']
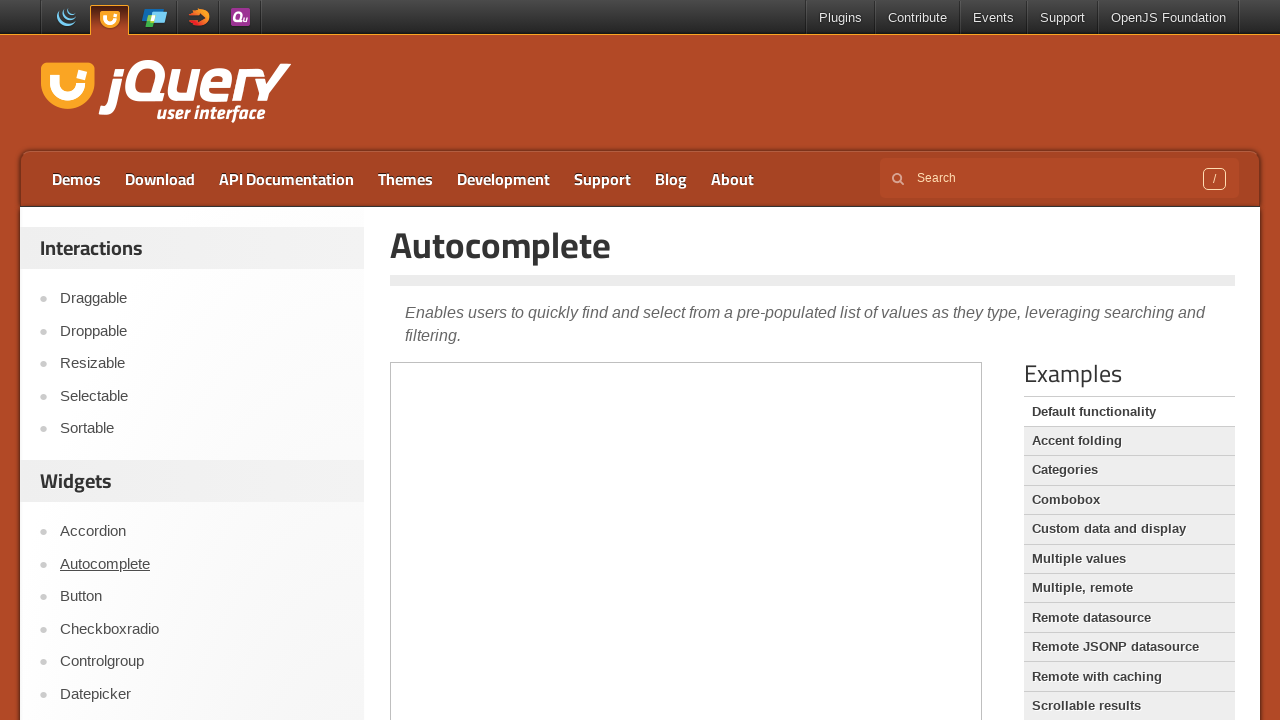

Demo frame loaded
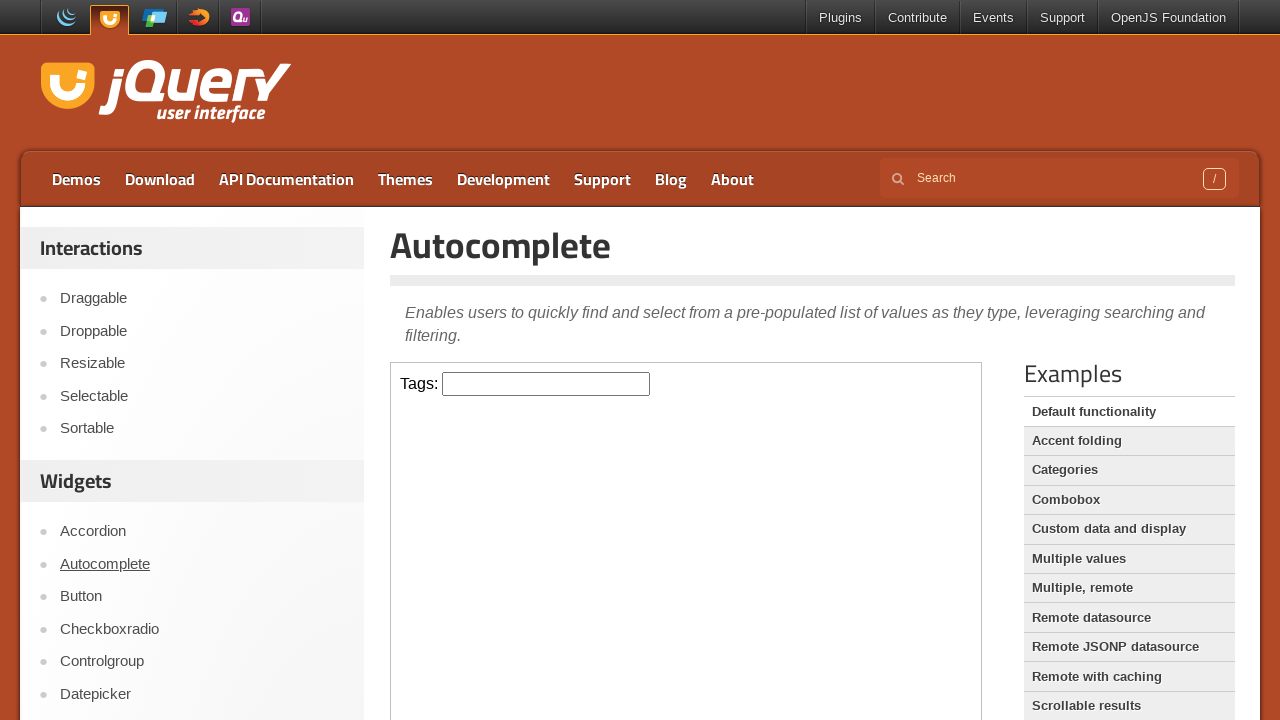

Switched to demo iframe
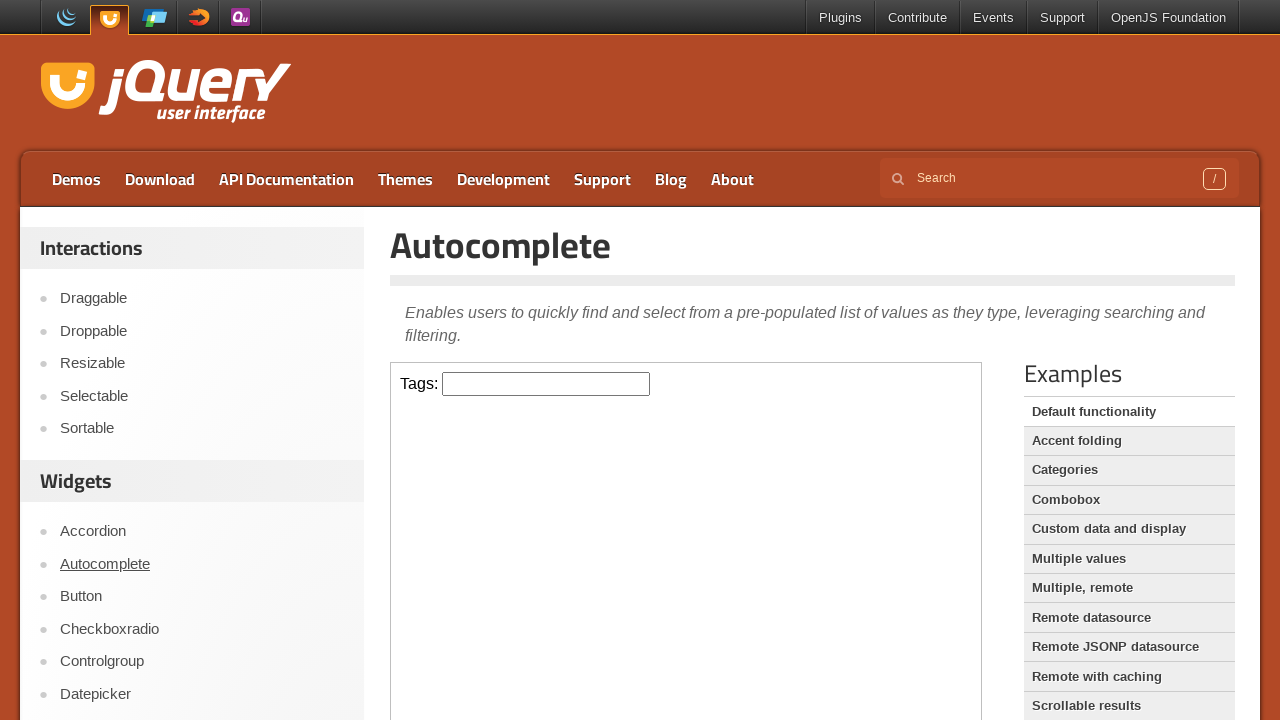

Entered 'ja' in autocomplete input field on .demo-frame >> nth=0 >> internal:control=enter-frame >> input#tags
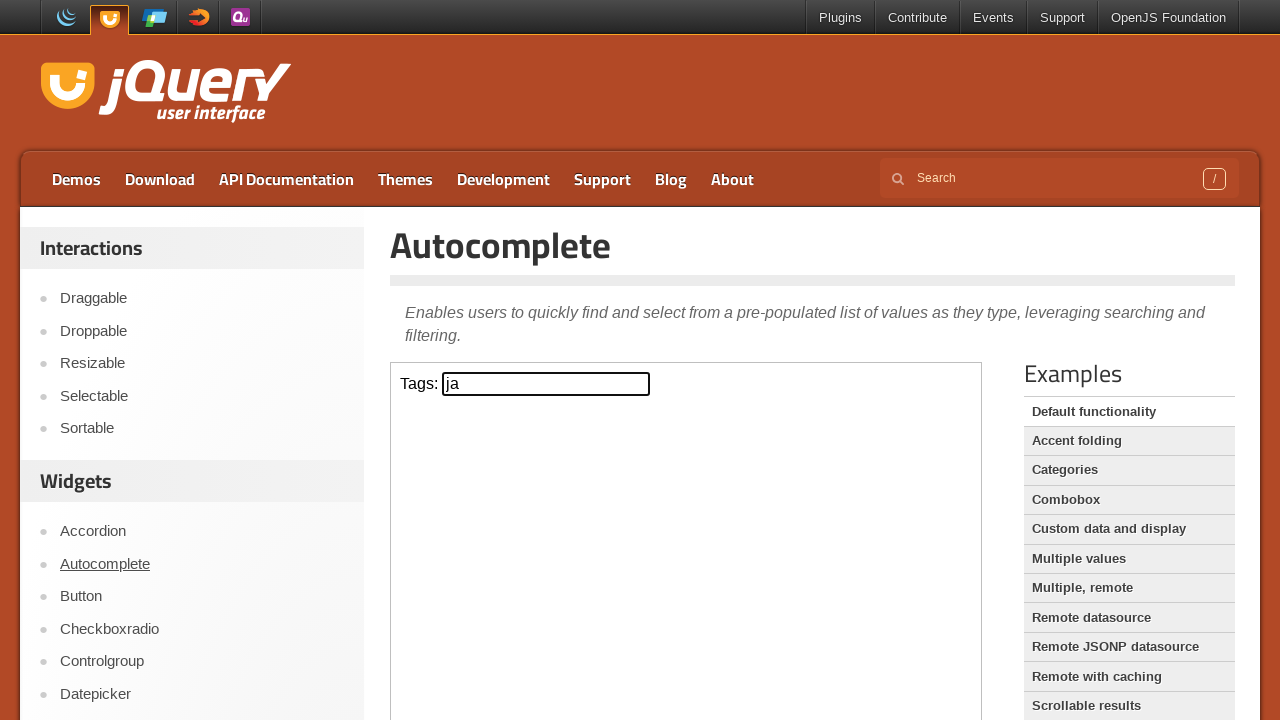

Waited for autocomplete suggestions to appear
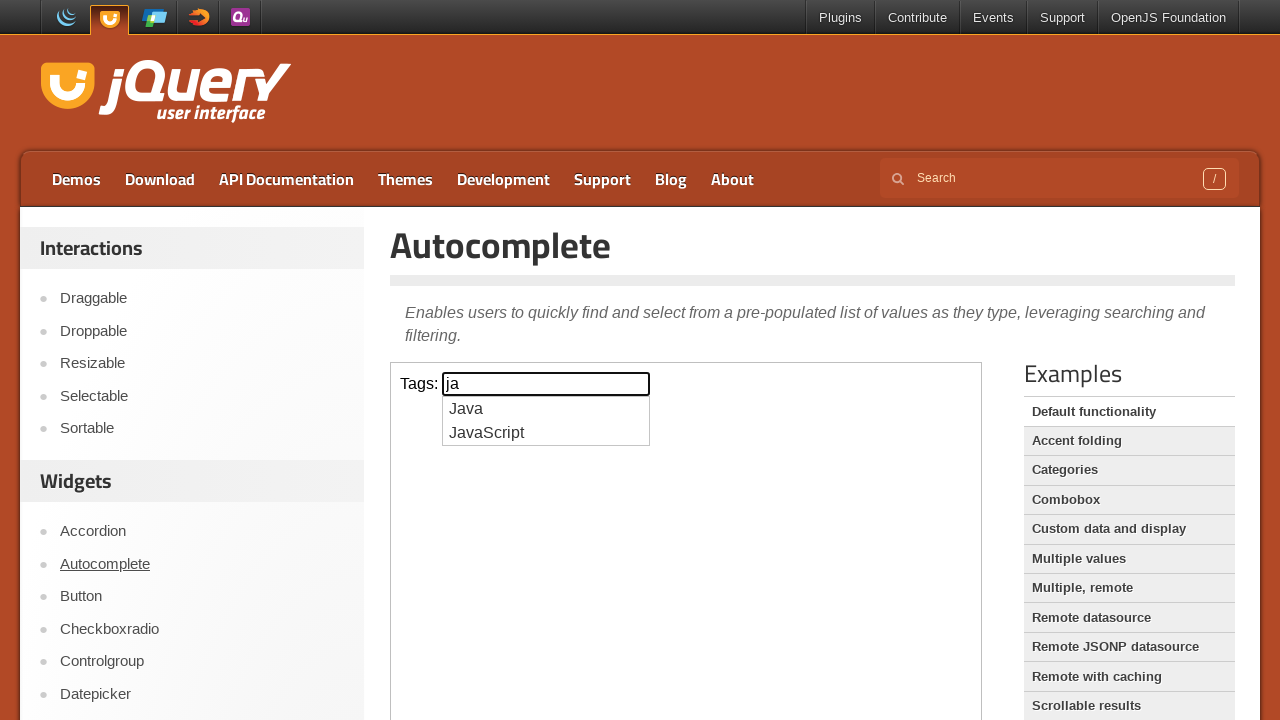

Pressed arrow down to navigate to first suggestion on .demo-frame >> nth=0 >> internal:control=enter-frame >> input#tags
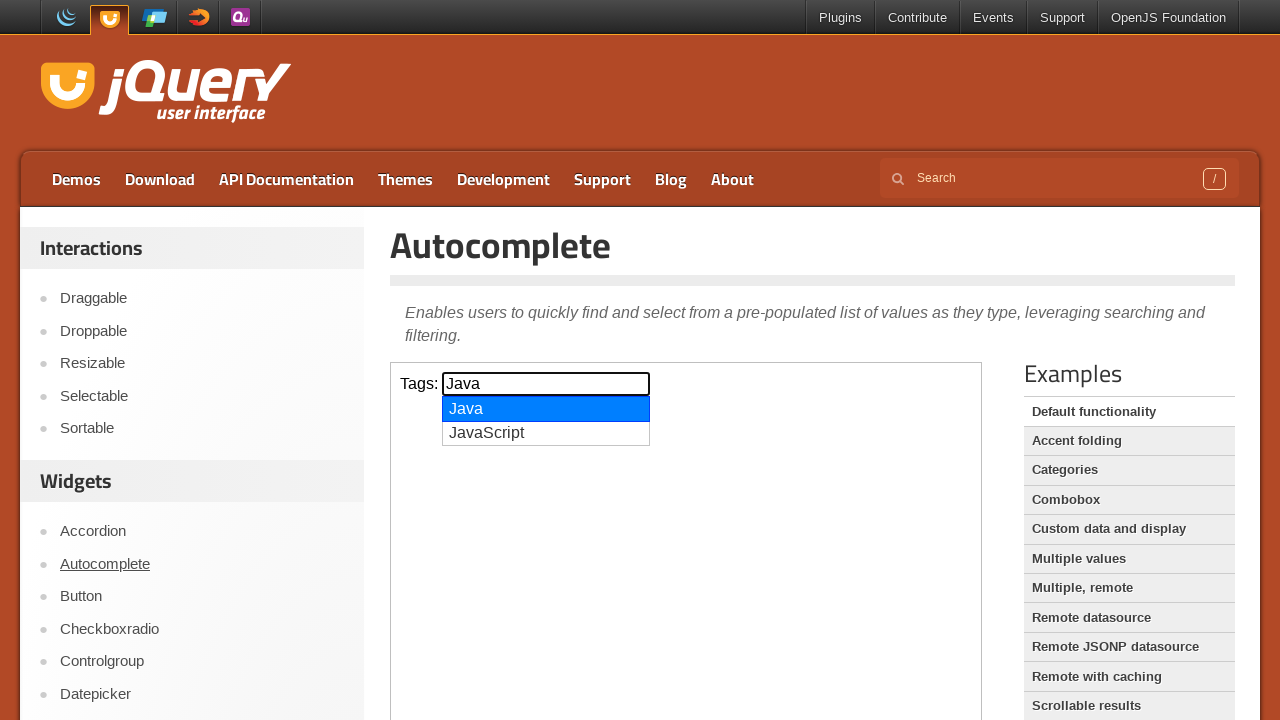

Pressed enter to select first suggestion on .demo-frame >> nth=0 >> internal:control=enter-frame >> input#tags
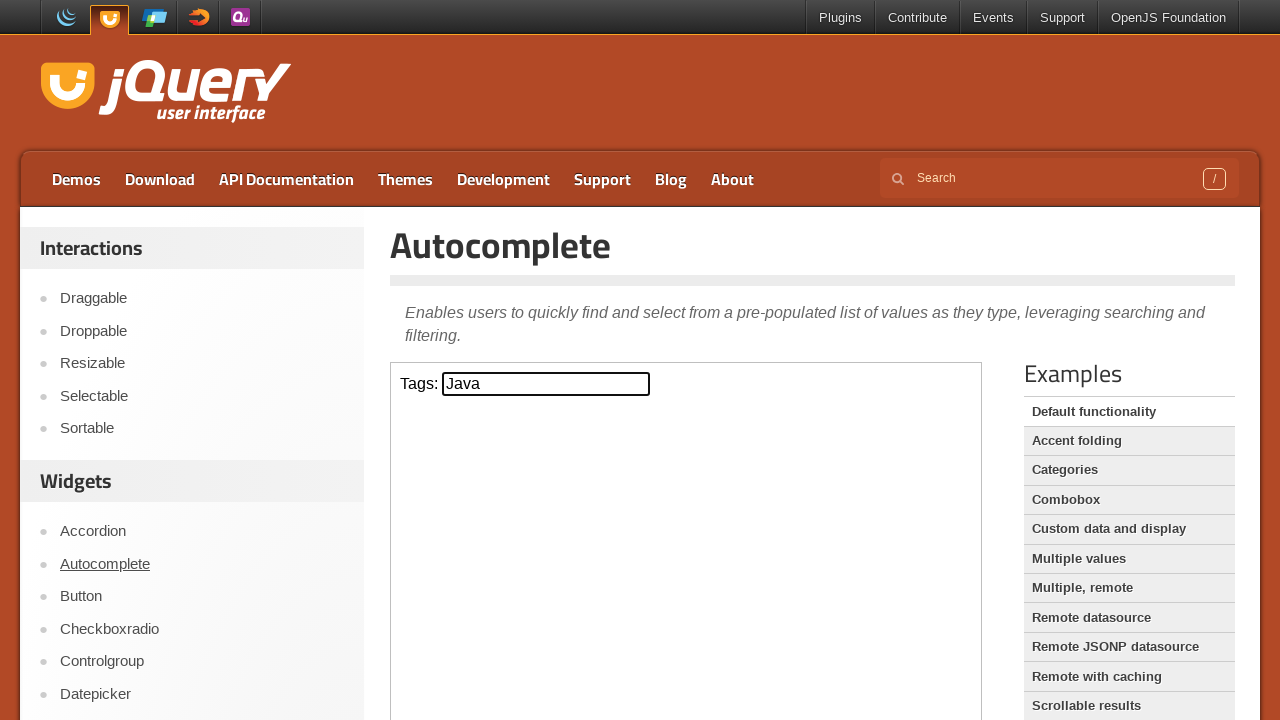

Clicked the logo to return to main page at (162, 93) on .logo
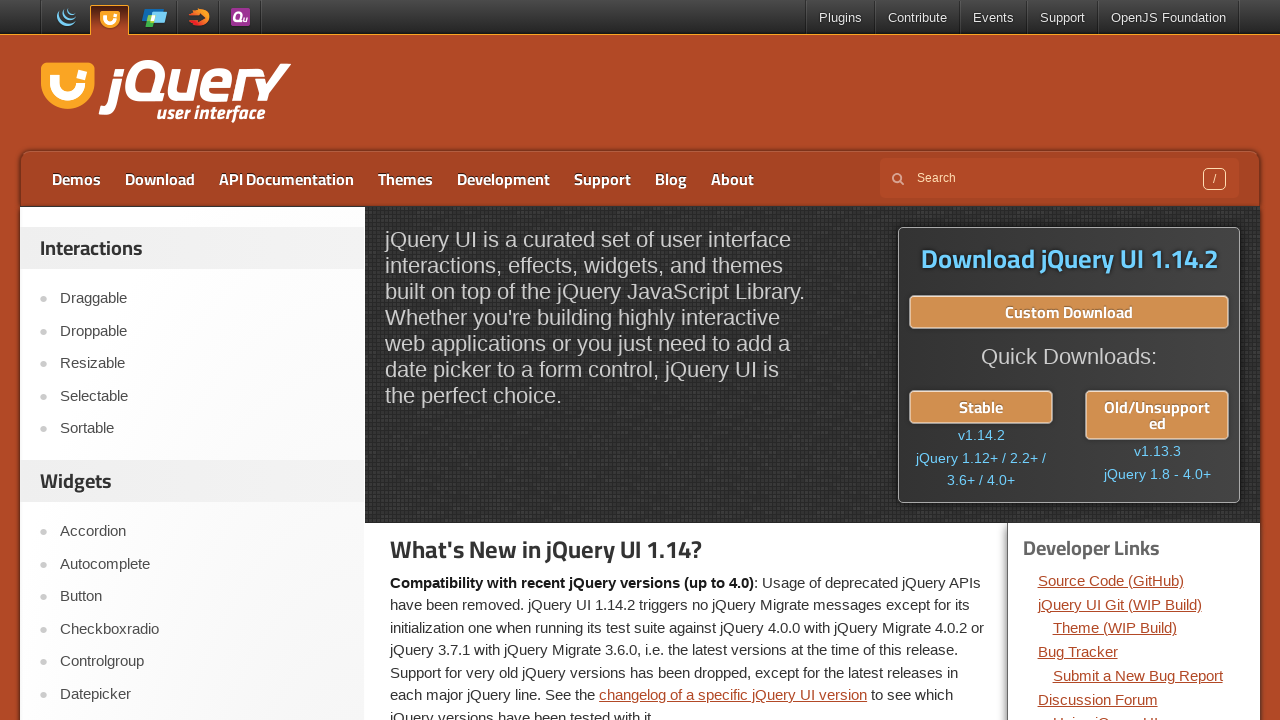

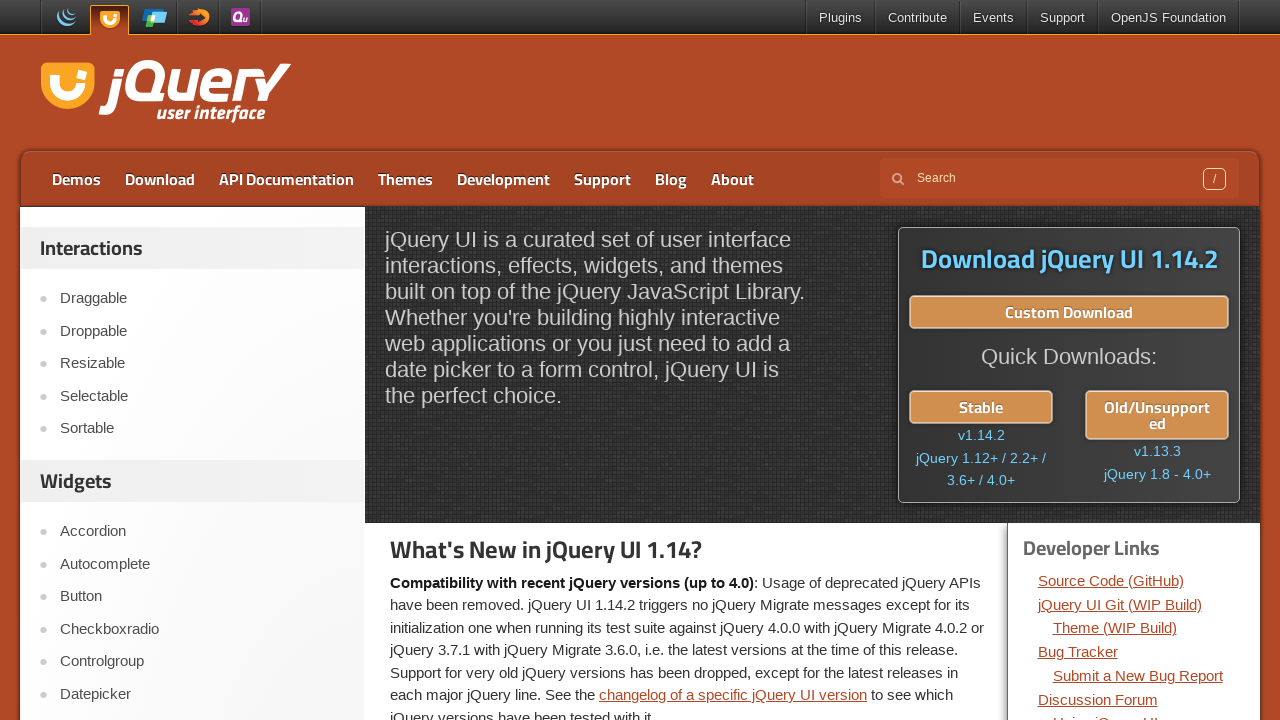